Tests that languages starting with letter J are correctly sorted by navigating through the Browse Languages menu and verifying the page description.

Starting URL: http://www.99-bottles-of-beer.net/

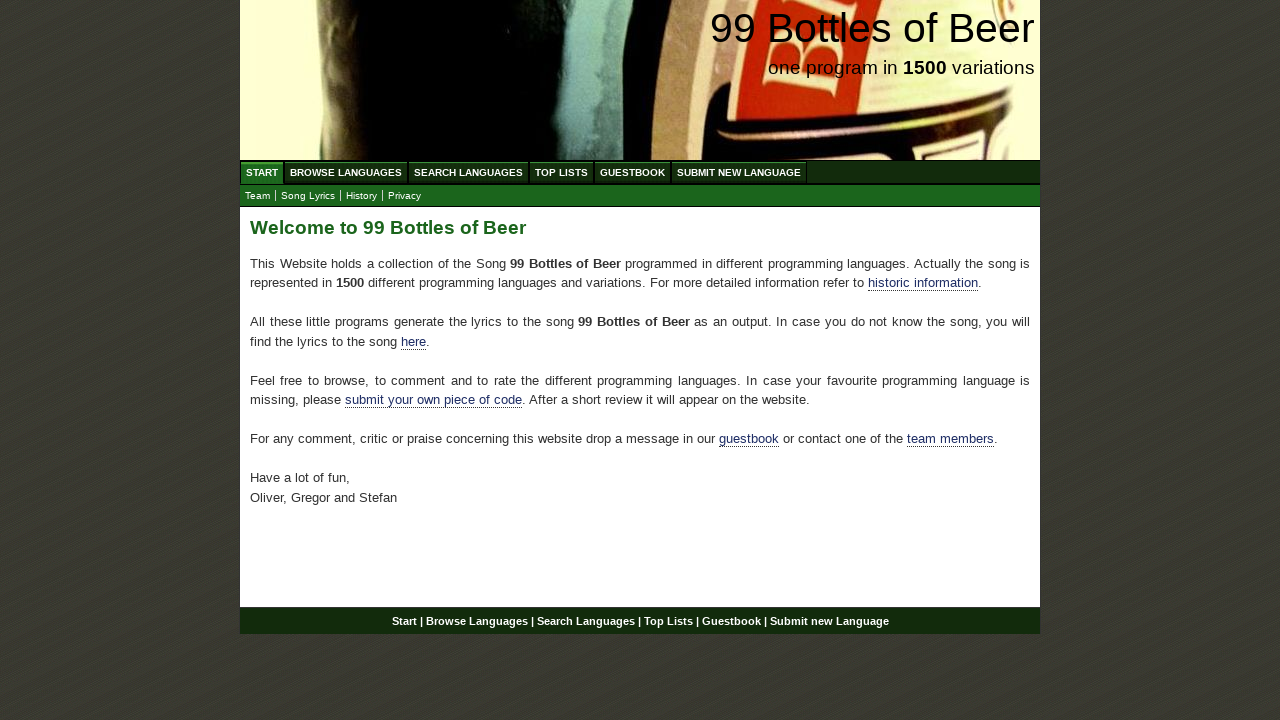

Clicked on Browse Languages menu item at (346, 172) on xpath=//ul[@id='menu']/li/a[@href='/abc.html']
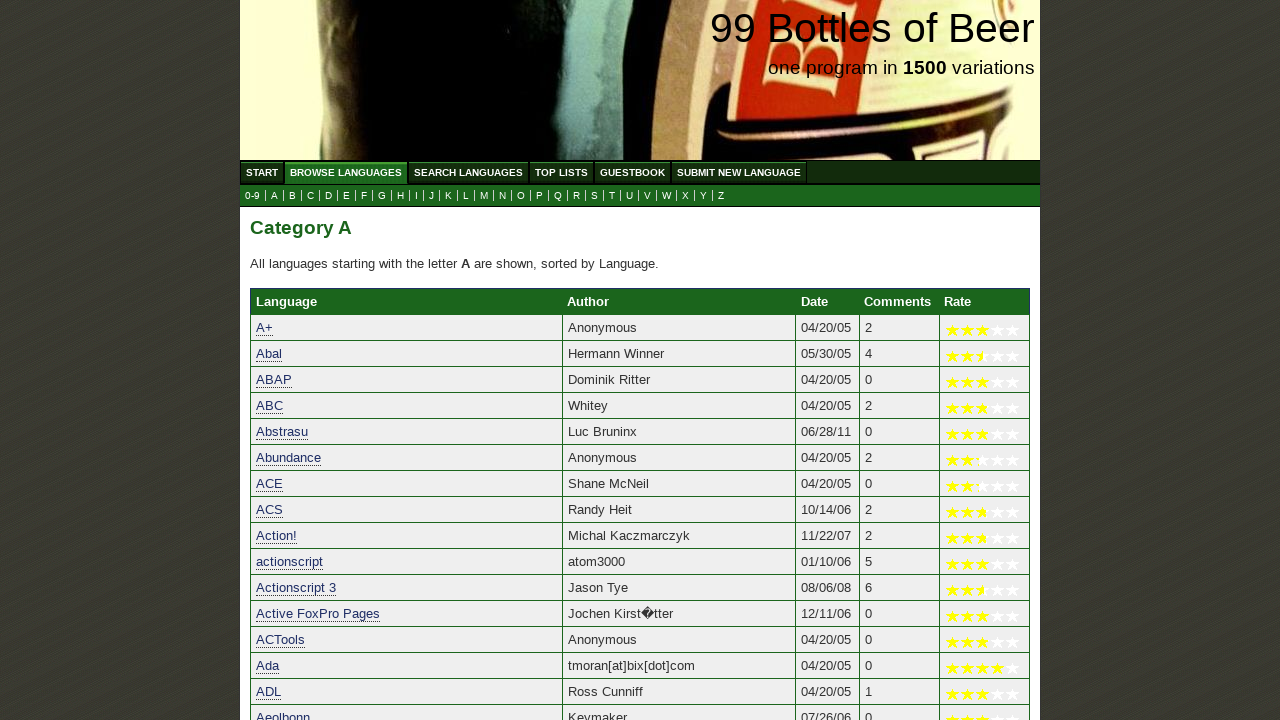

Clicked on letter J in submenu to view languages starting with J at (432, 196) on xpath=//ul[@id='submenu']/li/a[@href='j.html']
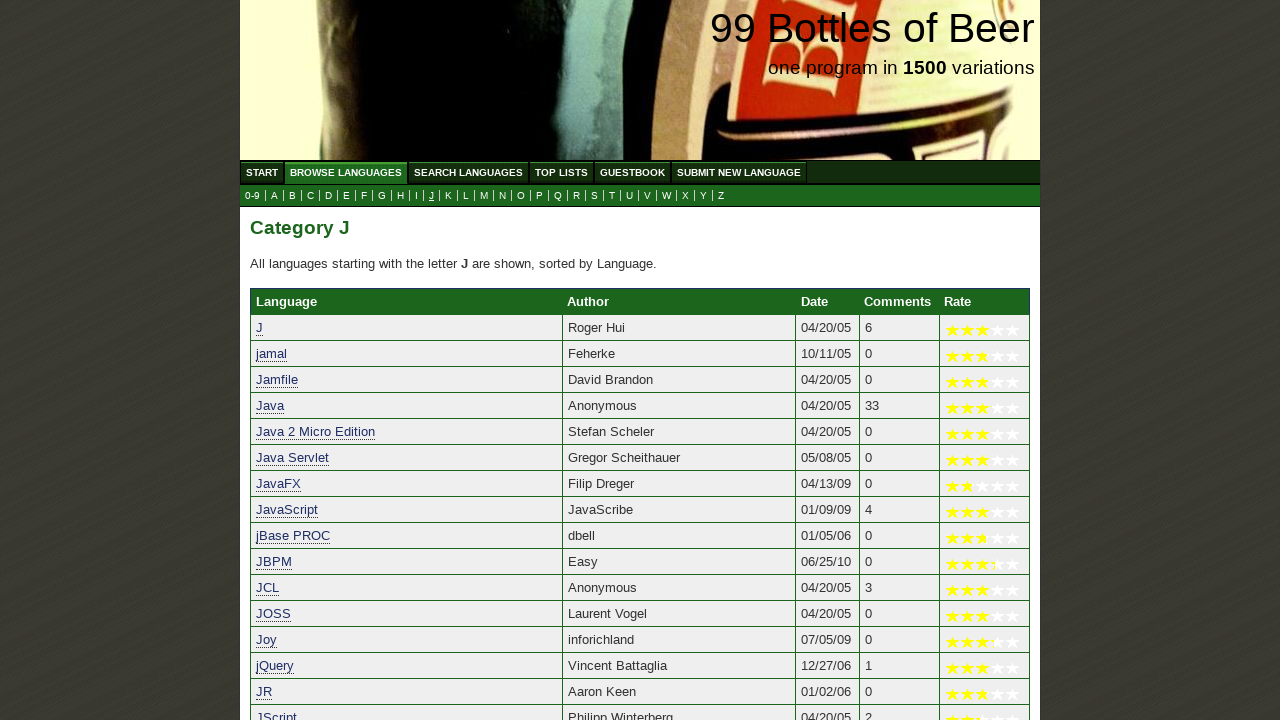

Verified page description loaded for languages starting with J
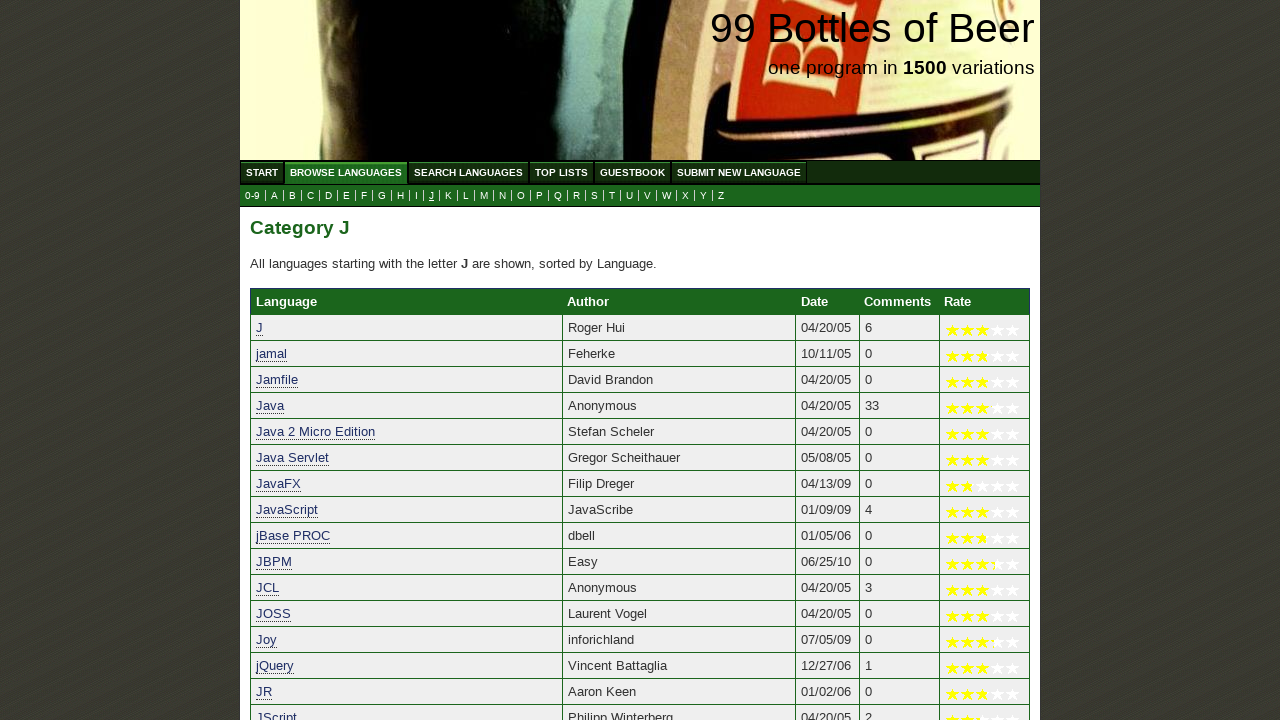

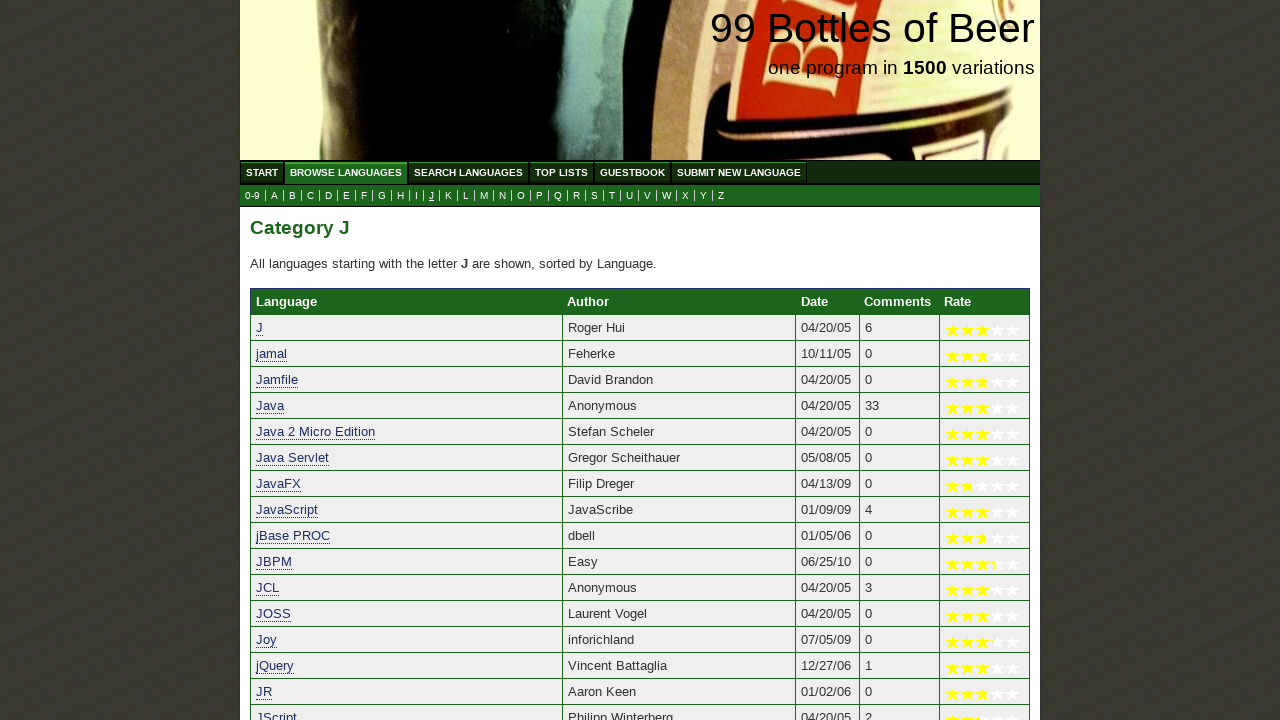